Tests button functionality by clicking on the button menu item, then clicking two buttons on the page, and verifying the success message appears

Starting URL: https://savkk.github.io/selenium-practice/

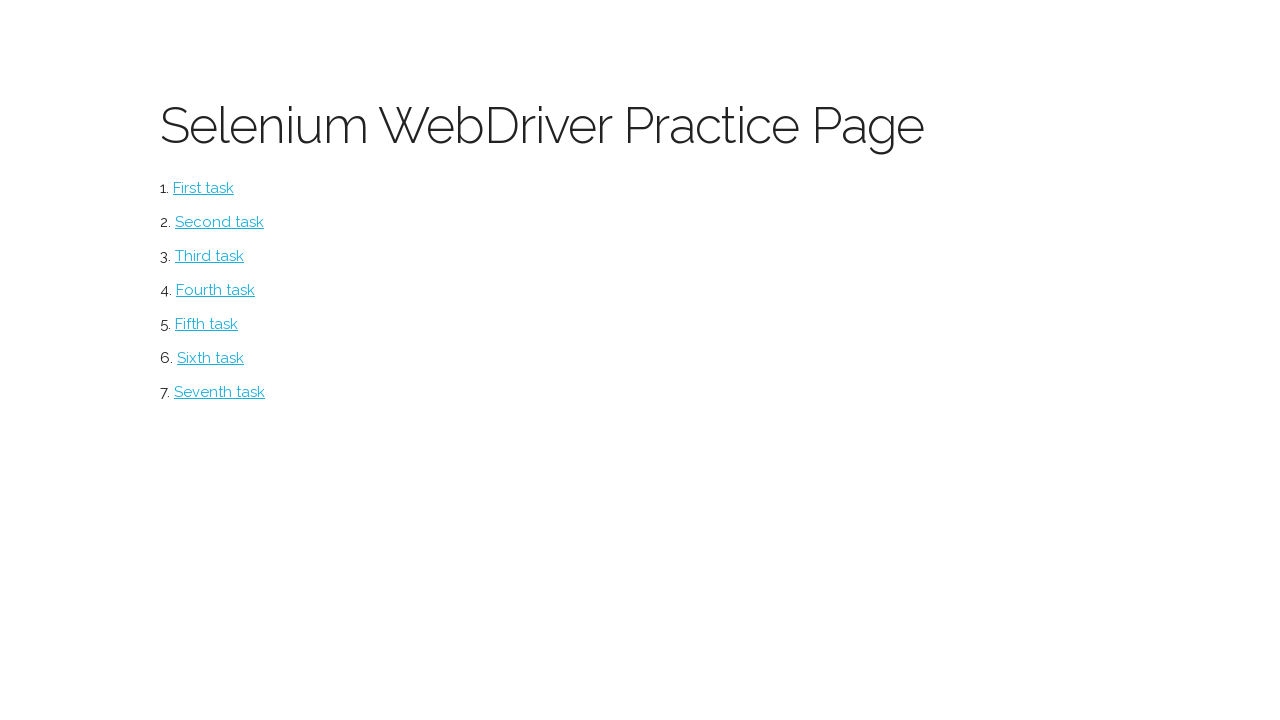

Clicked on Button menu item at (204, 188) on #button
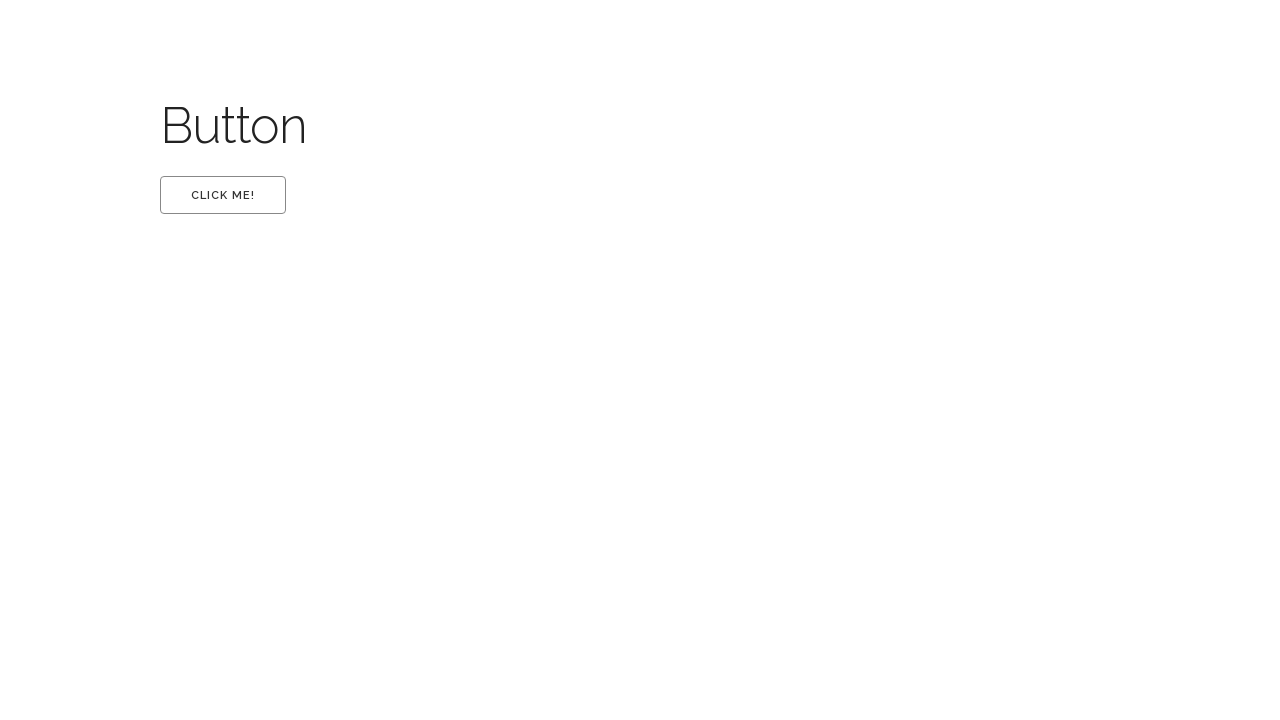

Clicked first button at (223, 195) on #first
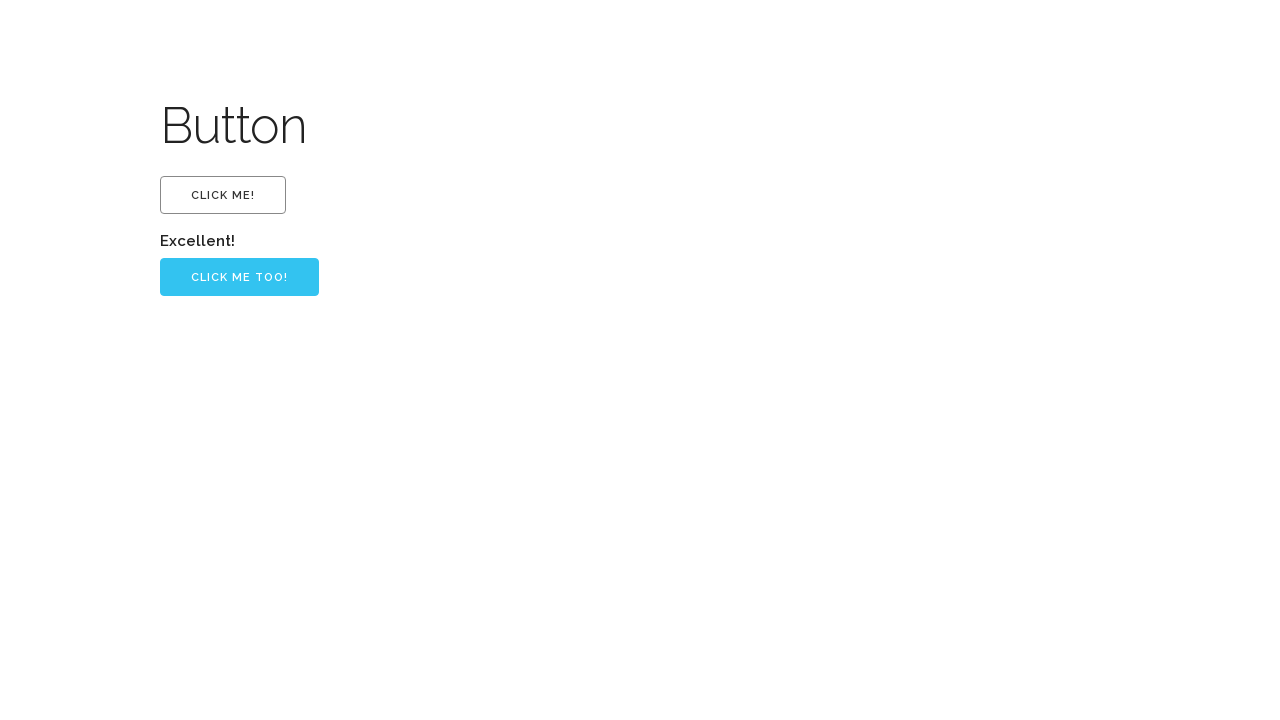

Clicked second button at (240, 277) on input[value='Click me too!']
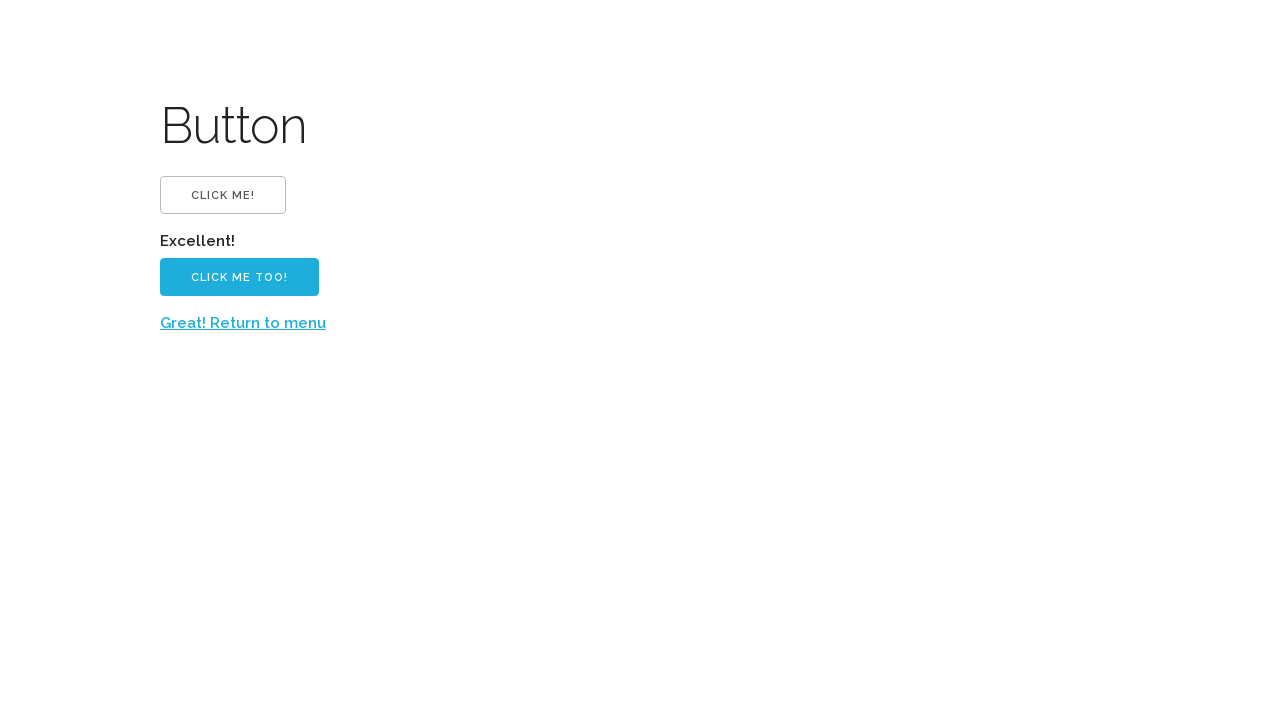

Located return to menu link
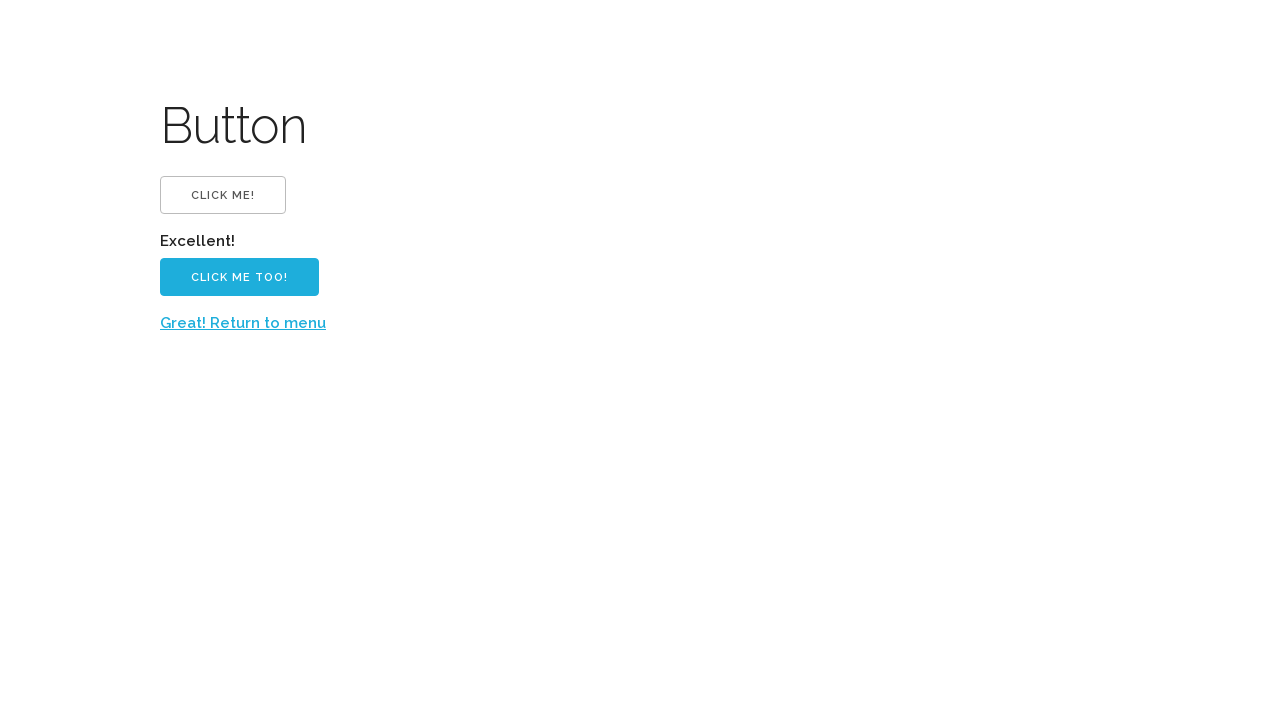

Verified success message 'Great! Return to menu' appears
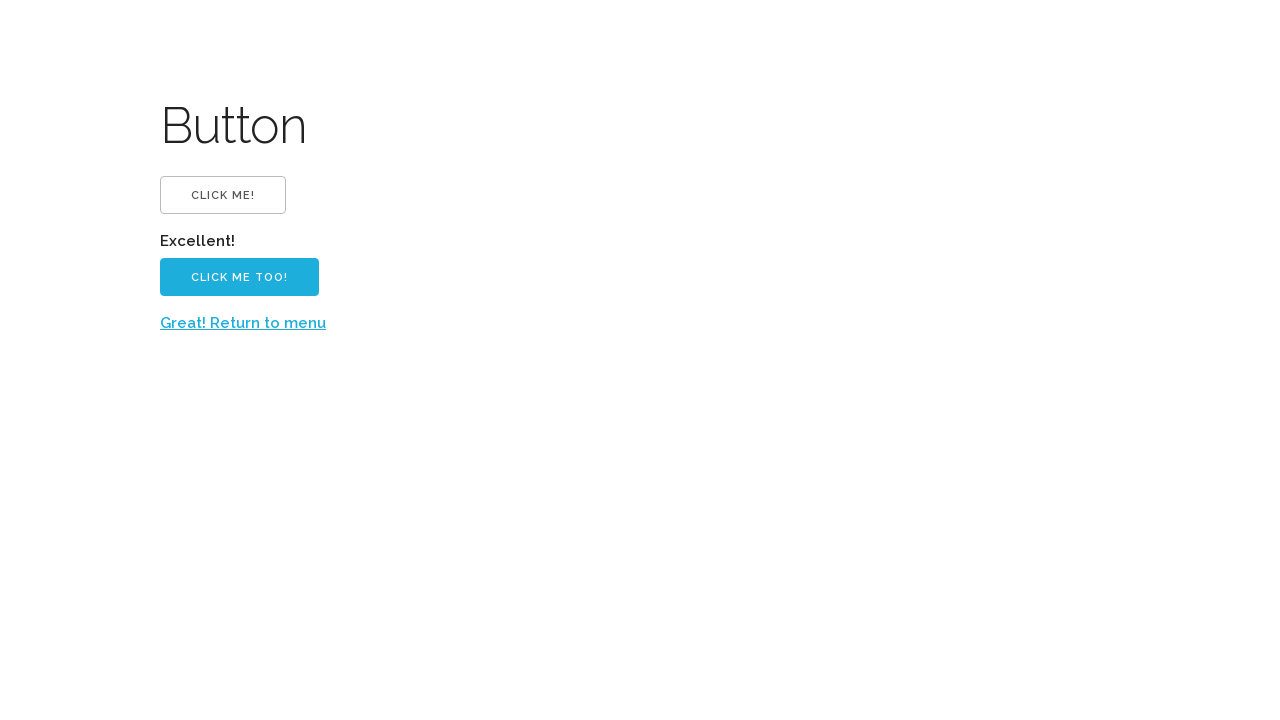

Clicked return to menu link at (243, 323) on a >> internal:has-text="Great! Return to menu"i
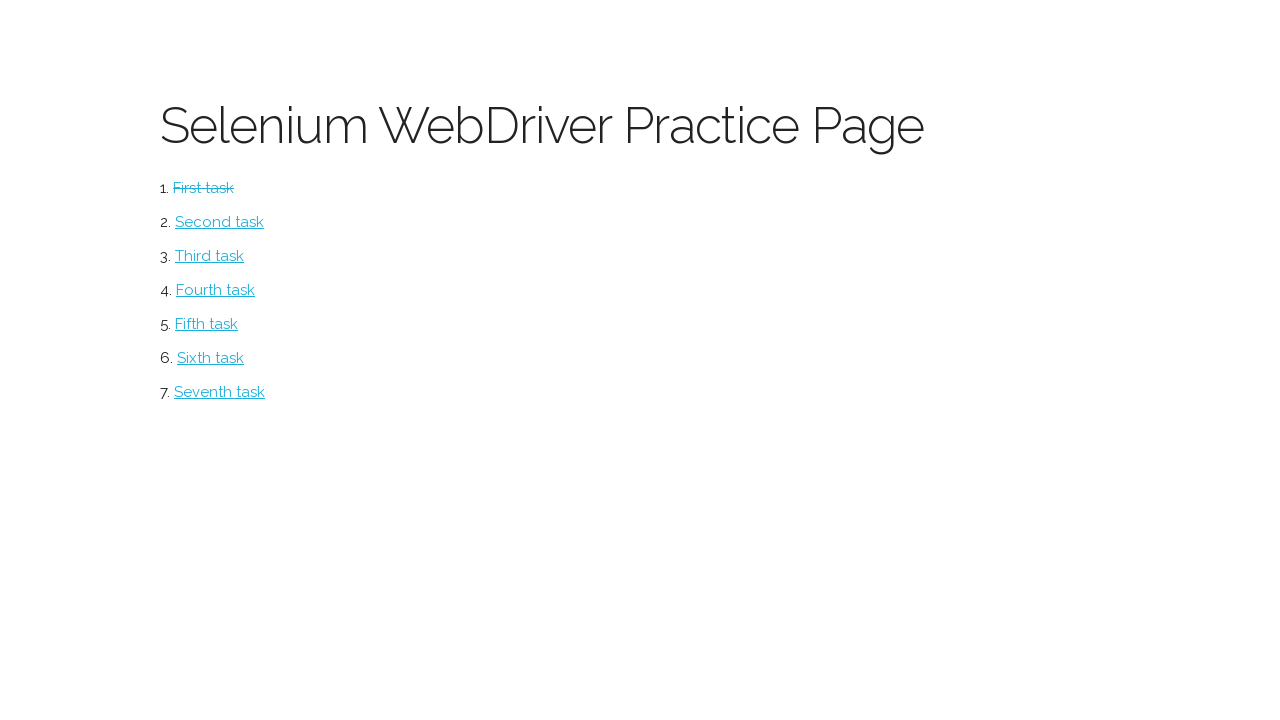

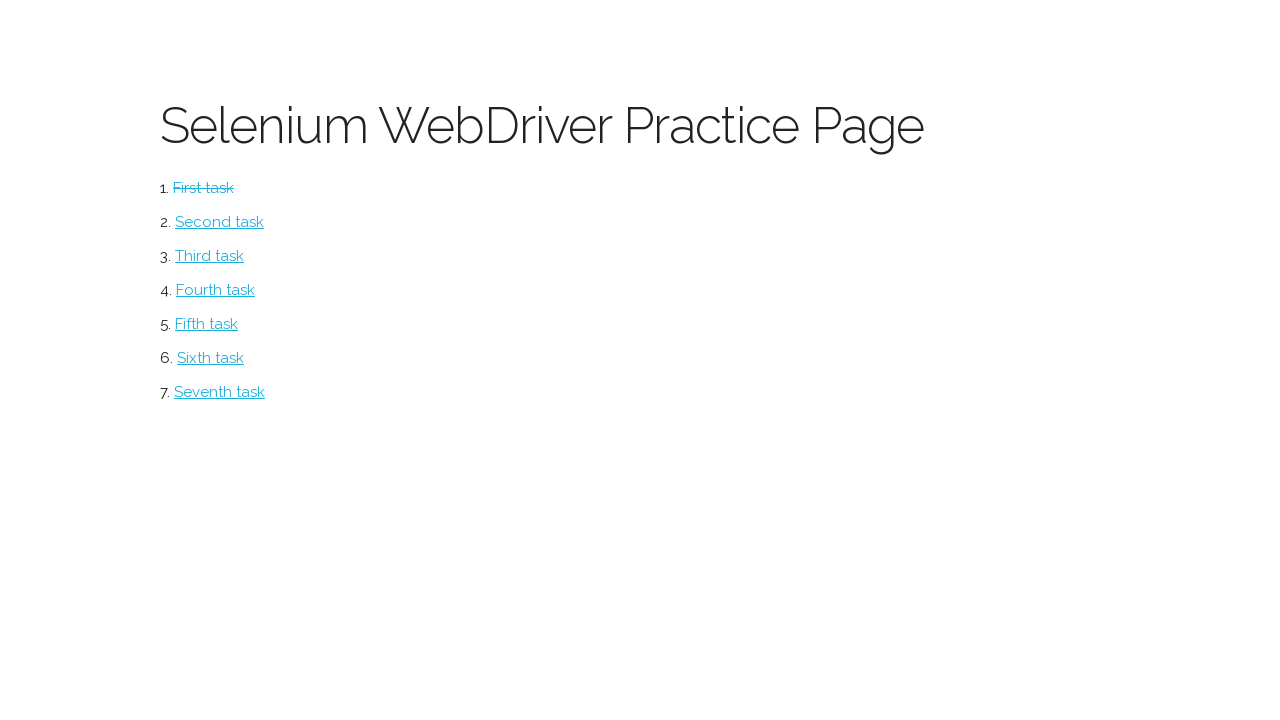